Tests that a todo item is removed when edited to an empty string

Starting URL: https://demo.playwright.dev/todomvc

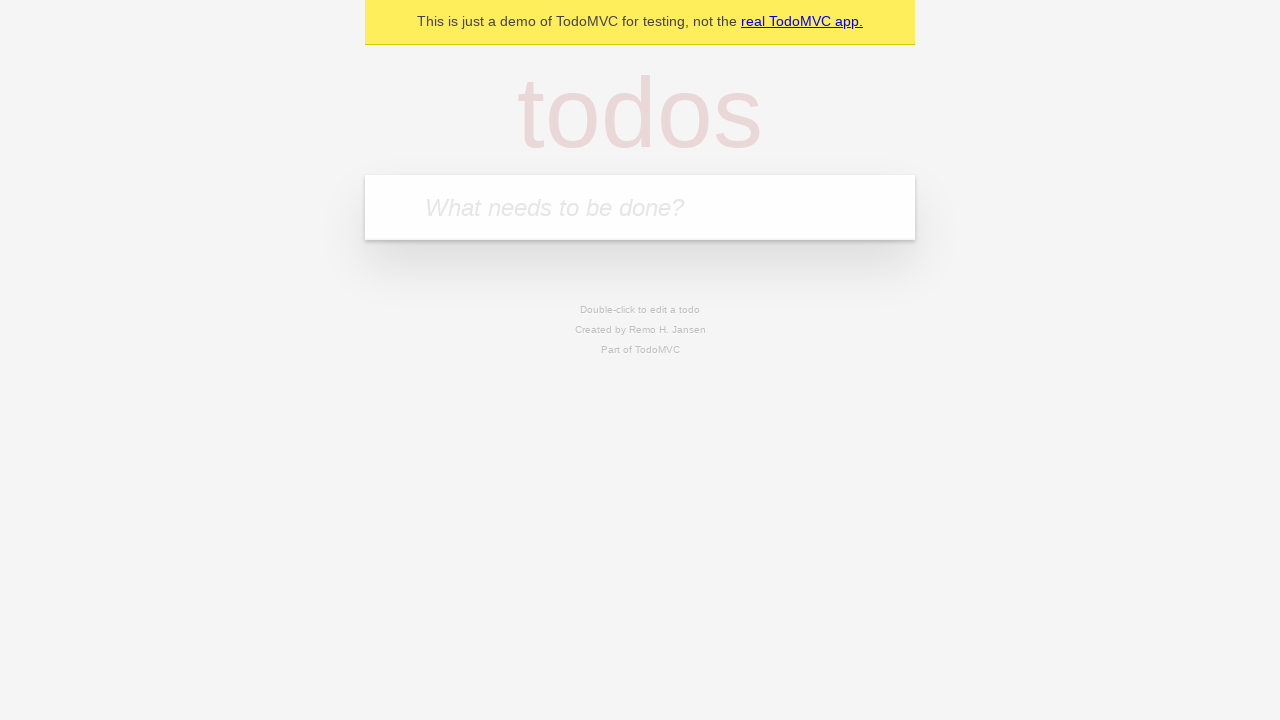

Filled todo input with 'buy some cheese' on internal:attr=[placeholder="What needs to be done?"i]
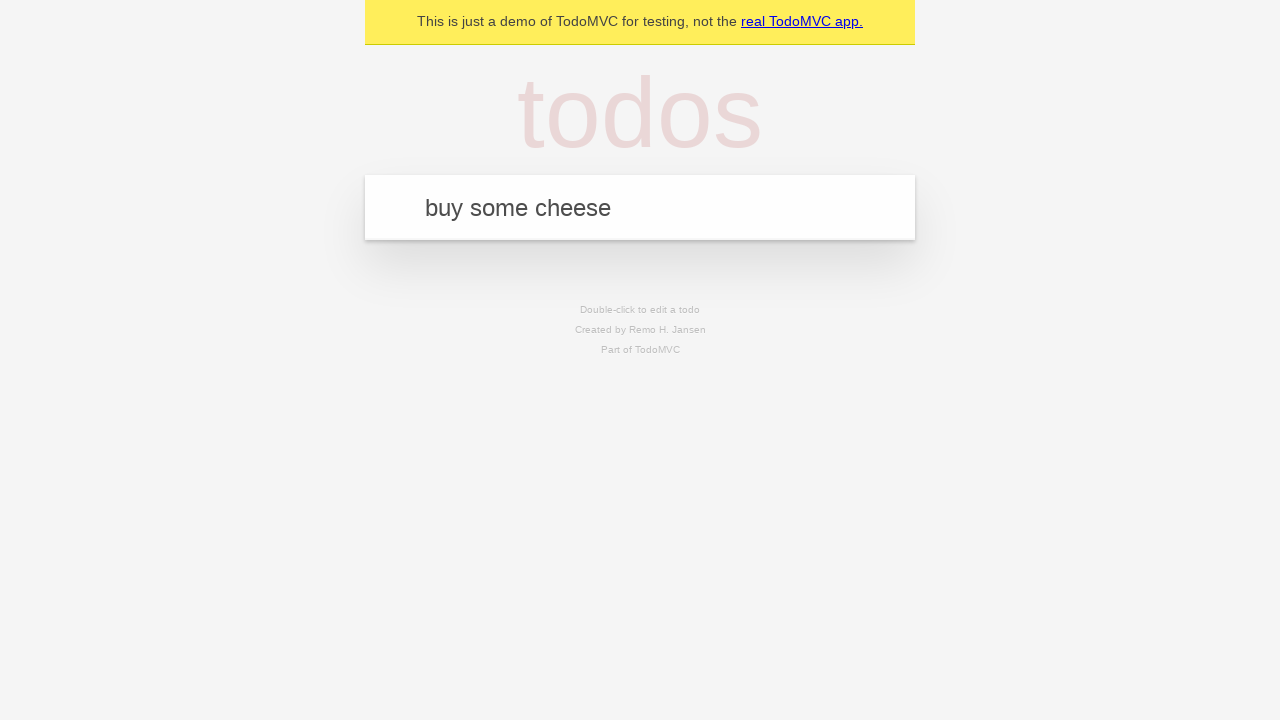

Pressed Enter to add first todo on internal:attr=[placeholder="What needs to be done?"i]
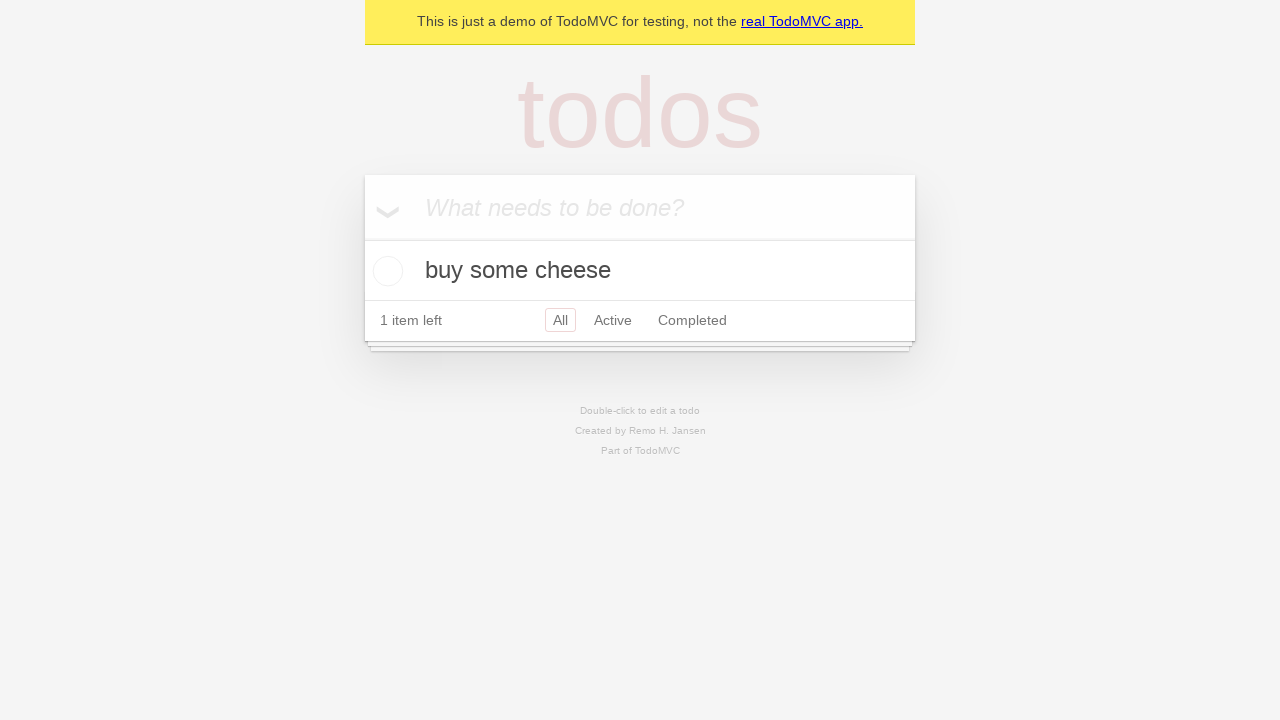

Filled todo input with 'feed the cat' on internal:attr=[placeholder="What needs to be done?"i]
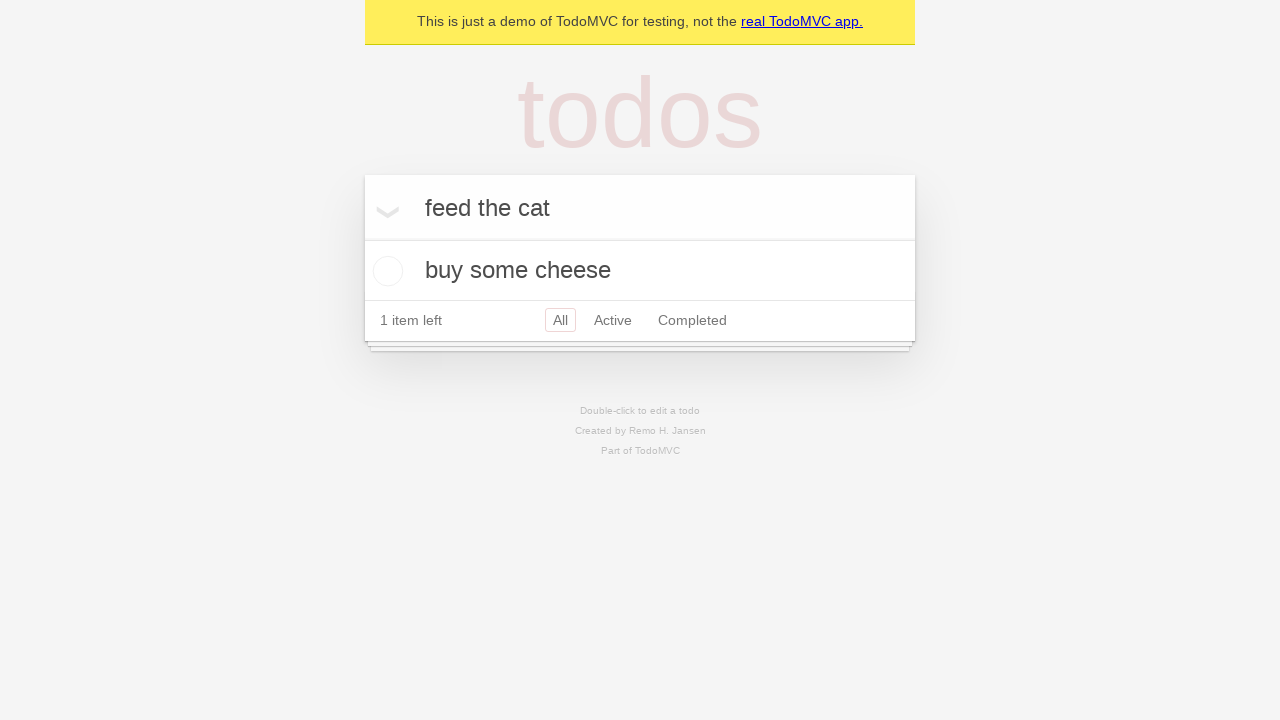

Pressed Enter to add second todo on internal:attr=[placeholder="What needs to be done?"i]
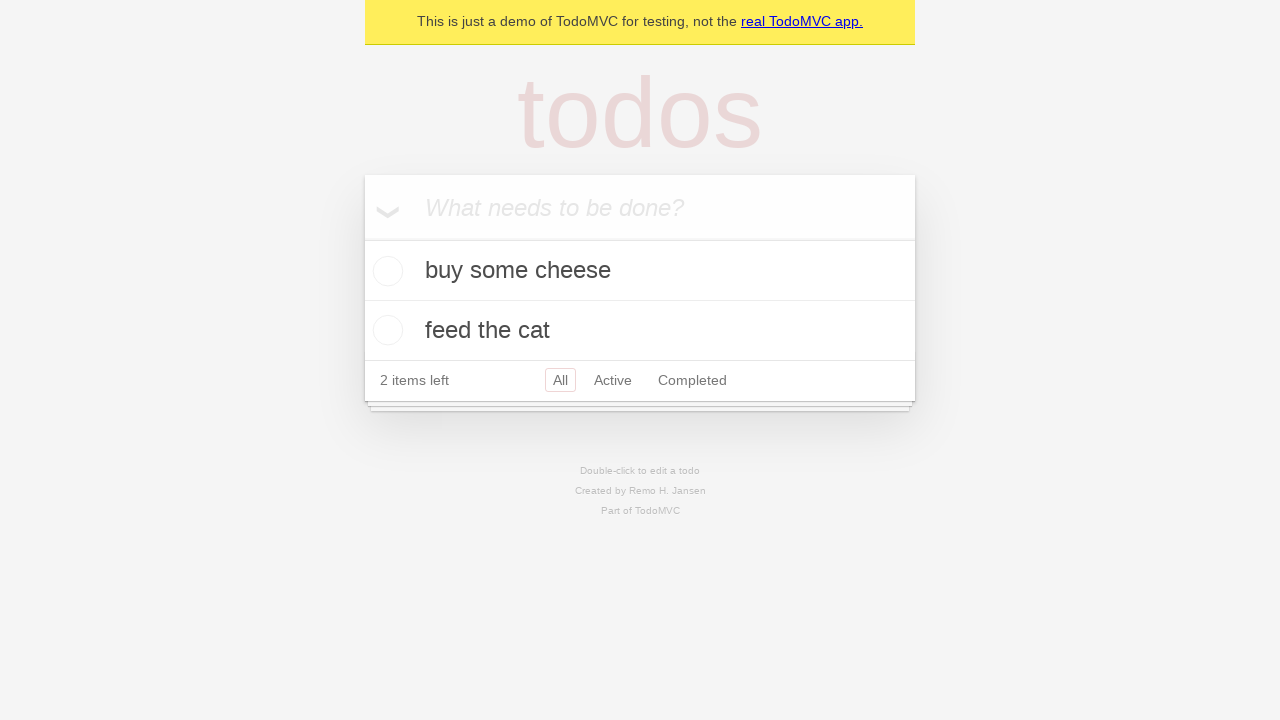

Filled todo input with 'book a doctors appointment' on internal:attr=[placeholder="What needs to be done?"i]
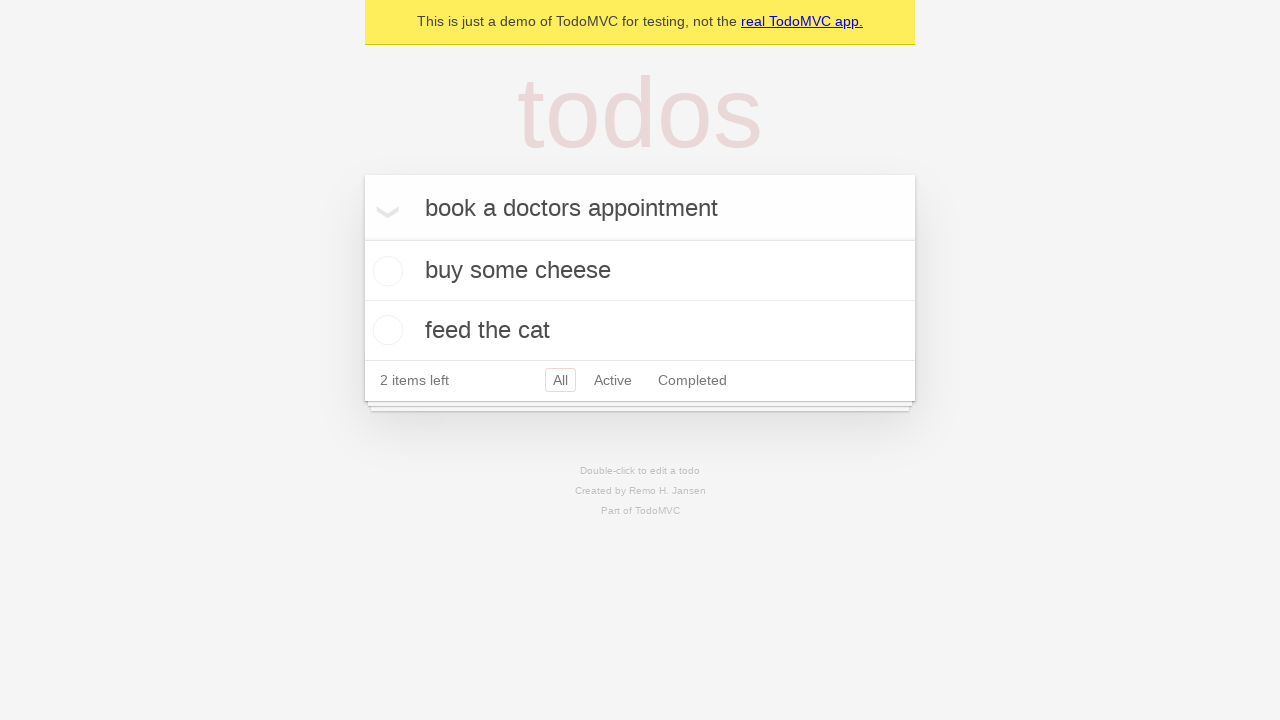

Pressed Enter to add third todo on internal:attr=[placeholder="What needs to be done?"i]
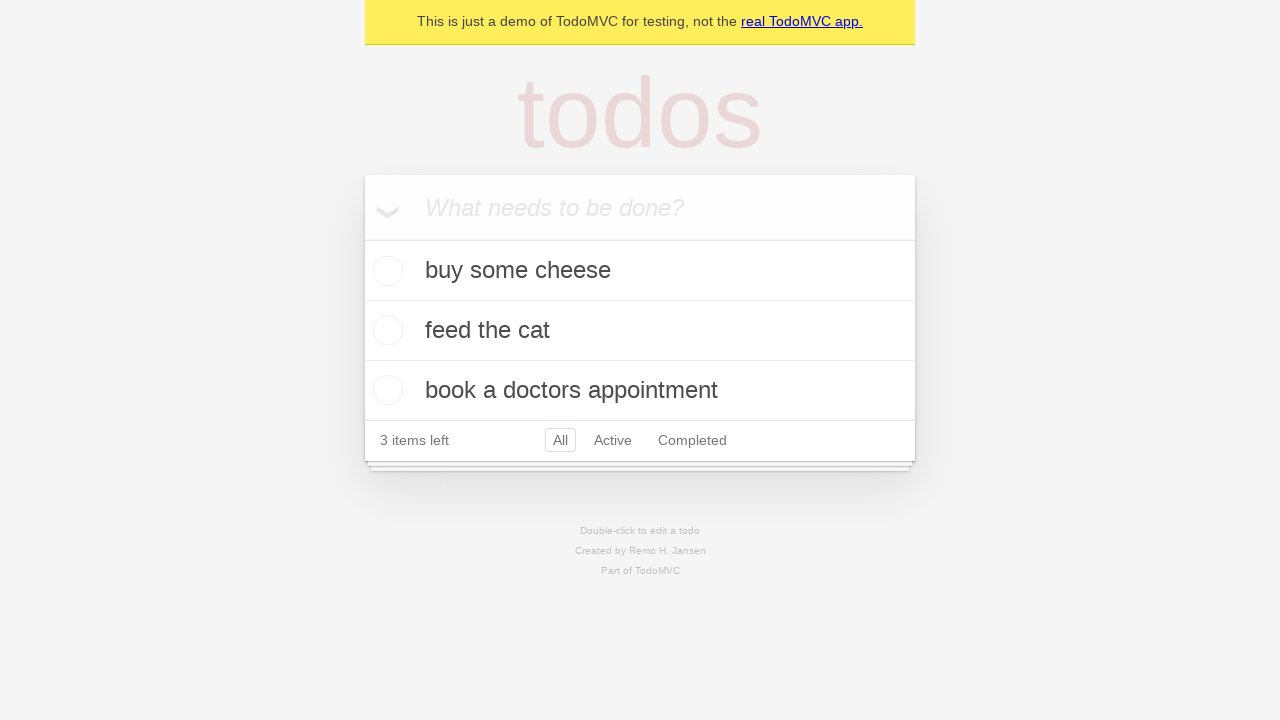

Double-clicked second todo item to enter edit mode at (640, 331) on internal:testid=[data-testid="todo-item"s] >> nth=1
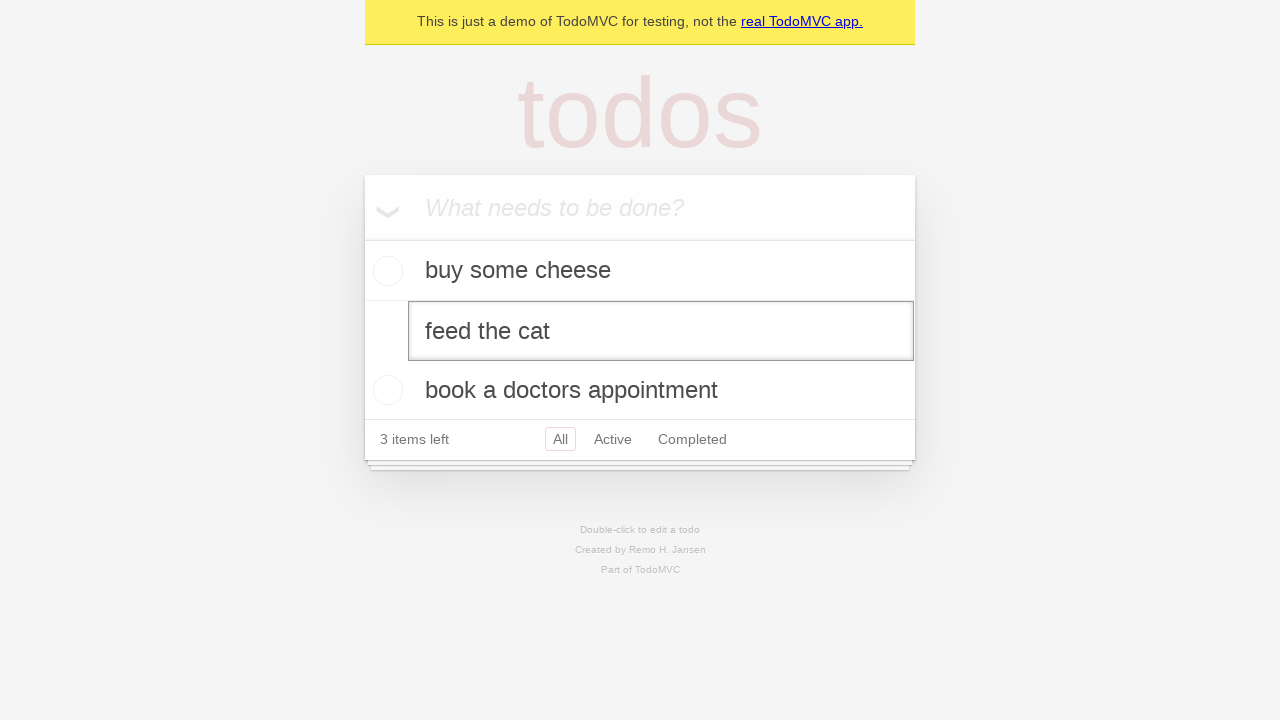

Cleared text in todo edit field on internal:testid=[data-testid="todo-item"s] >> nth=1 >> internal:role=textbox[nam
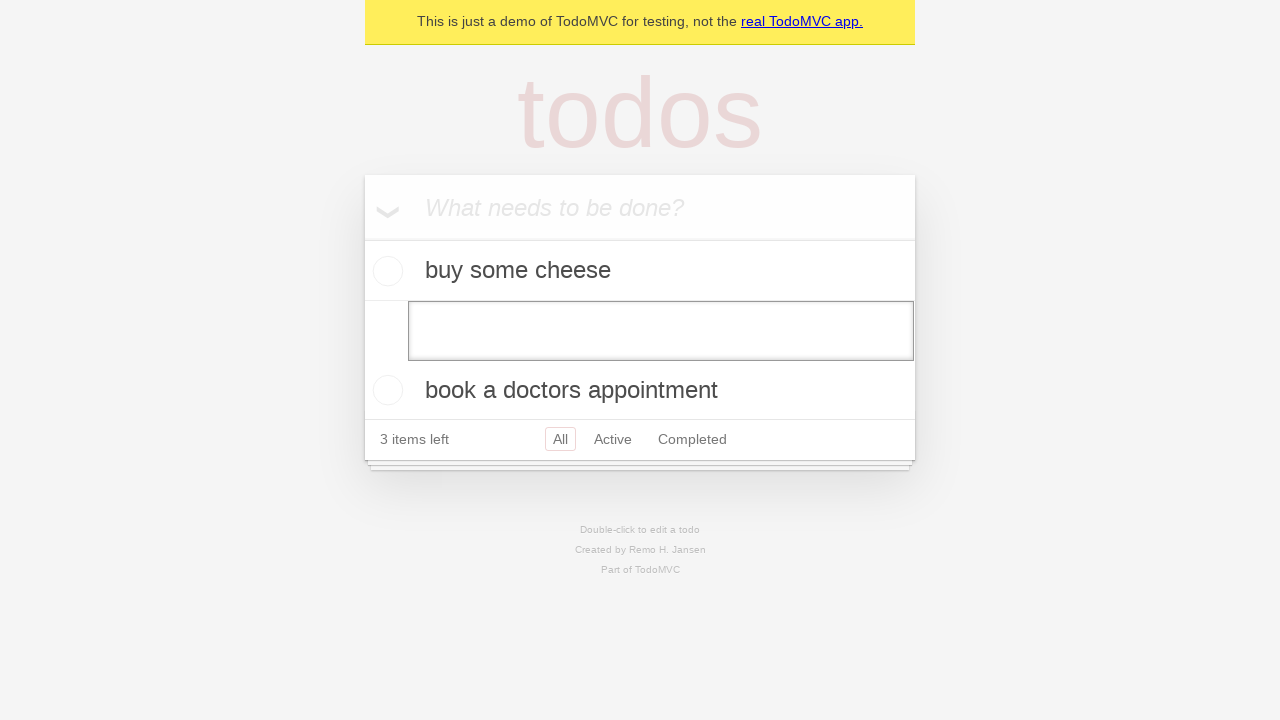

Pressed Enter to confirm empty text, removing todo item on internal:testid=[data-testid="todo-item"s] >> nth=1 >> internal:role=textbox[nam
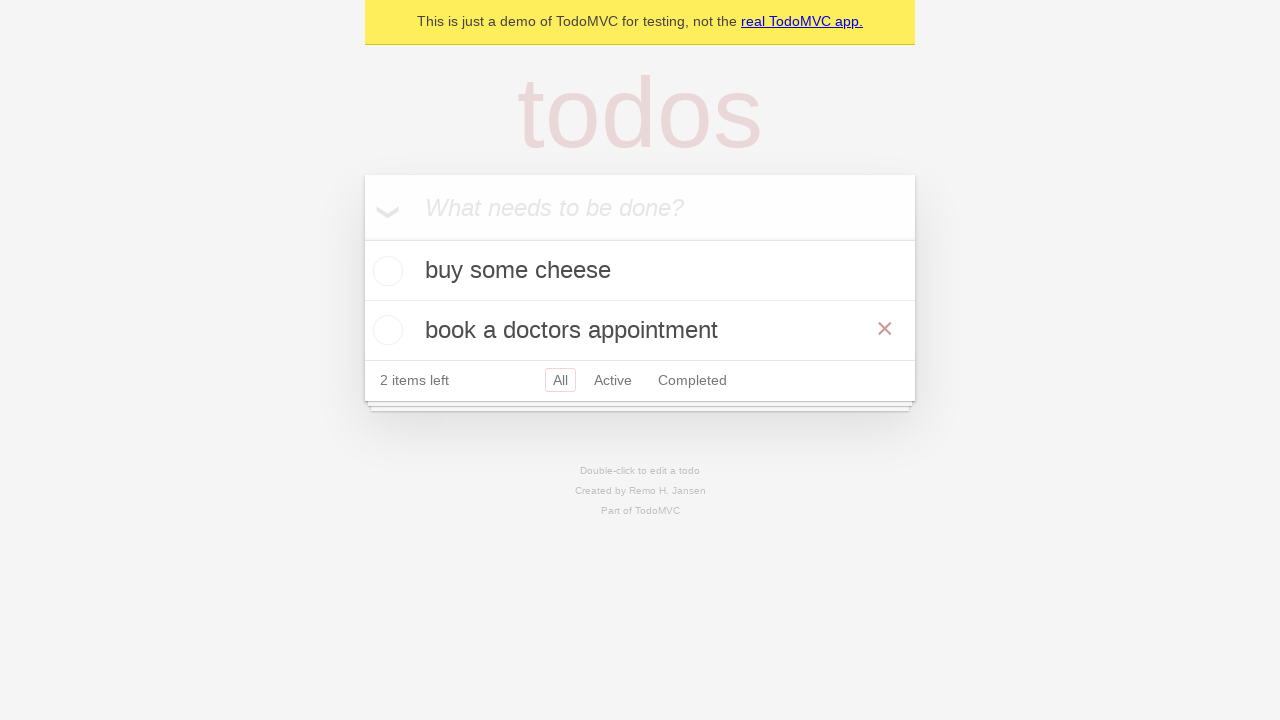

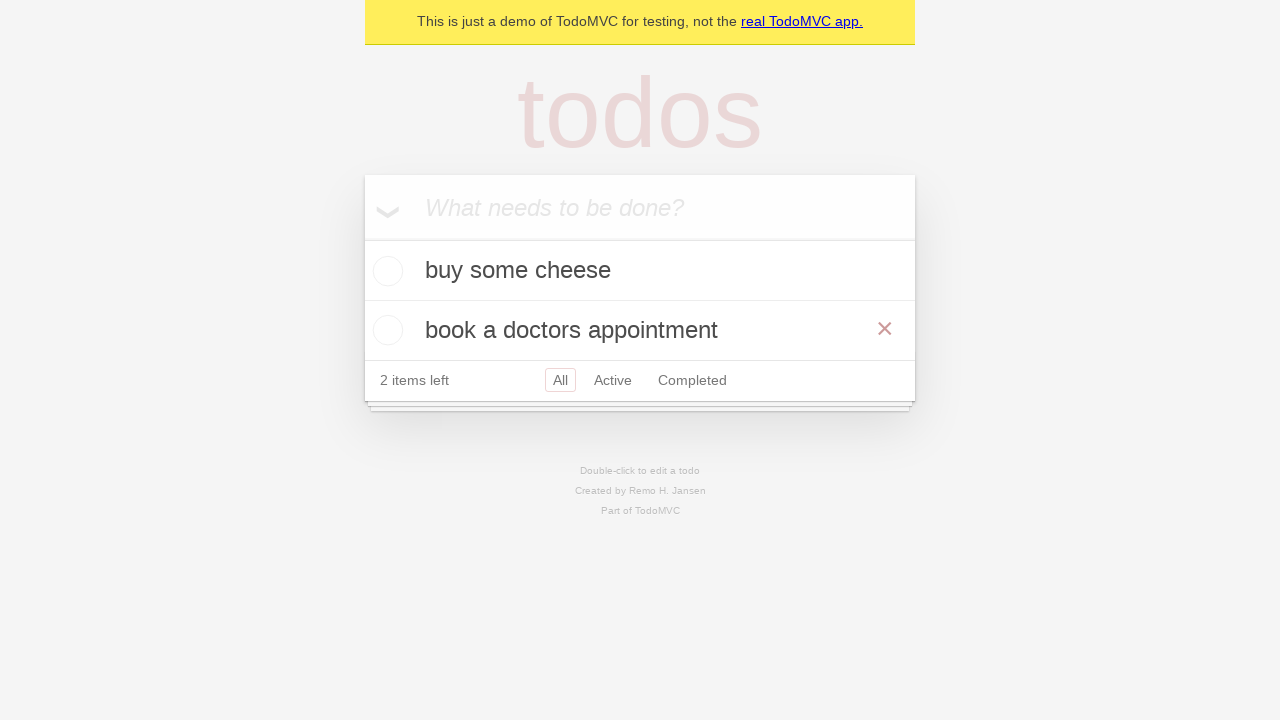